Tests e-commerce functionality by searching for a product (Walnuts), adding it to the cart, and clicking on the cart icon to view the cart.

Starting URL: https://rahulshettyacademy.com/seleniumPractise/#/

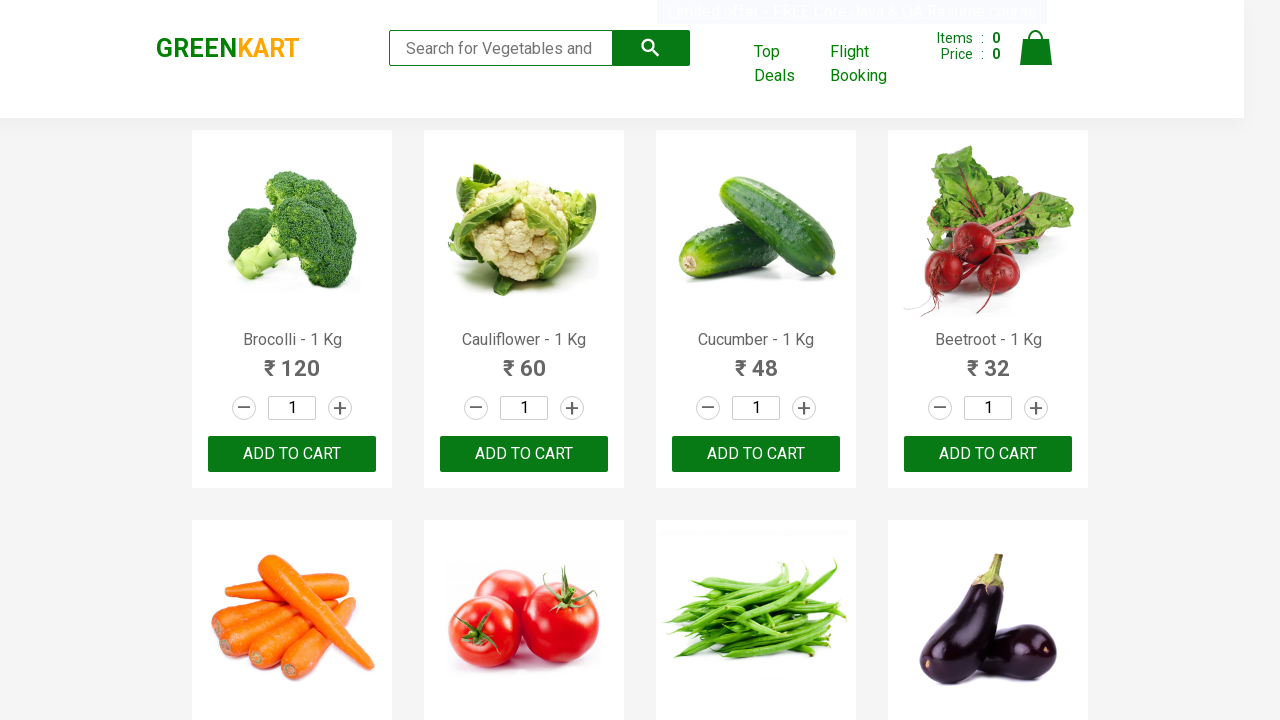

Filled search field with 'Walnuts - 1/4 Kg' on input[type='search']
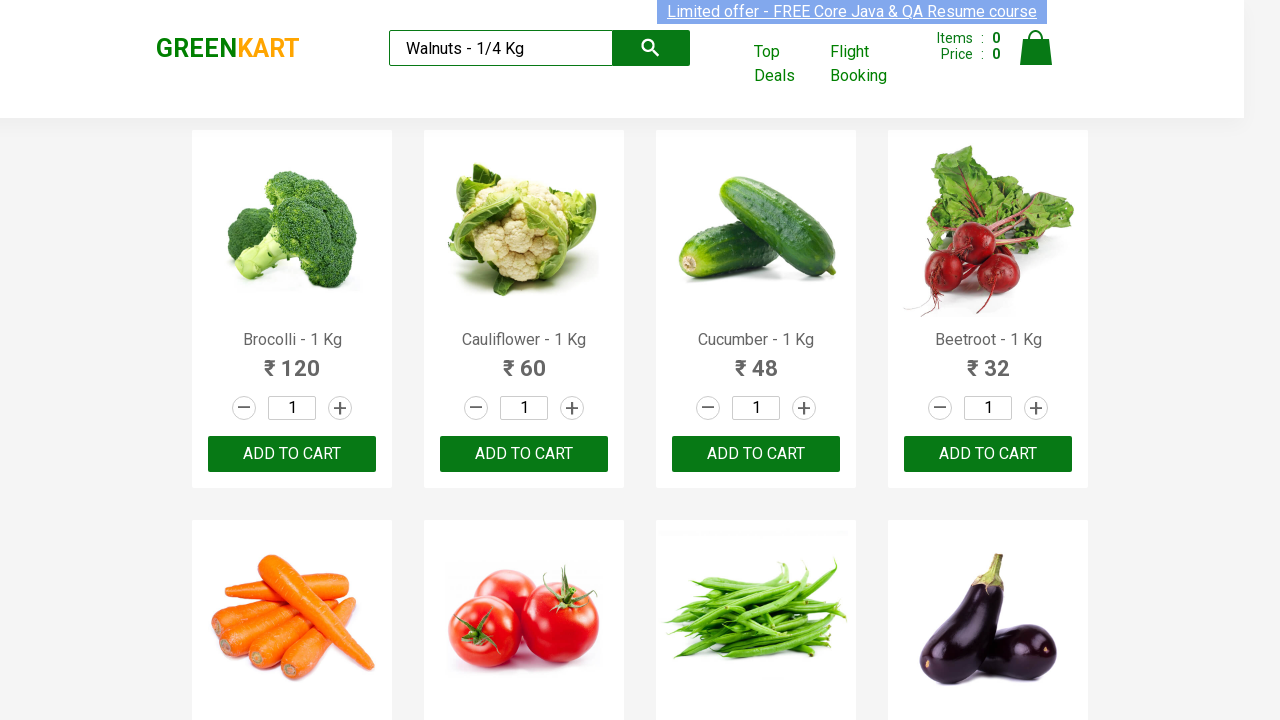

Waited for Add to Cart button to appear
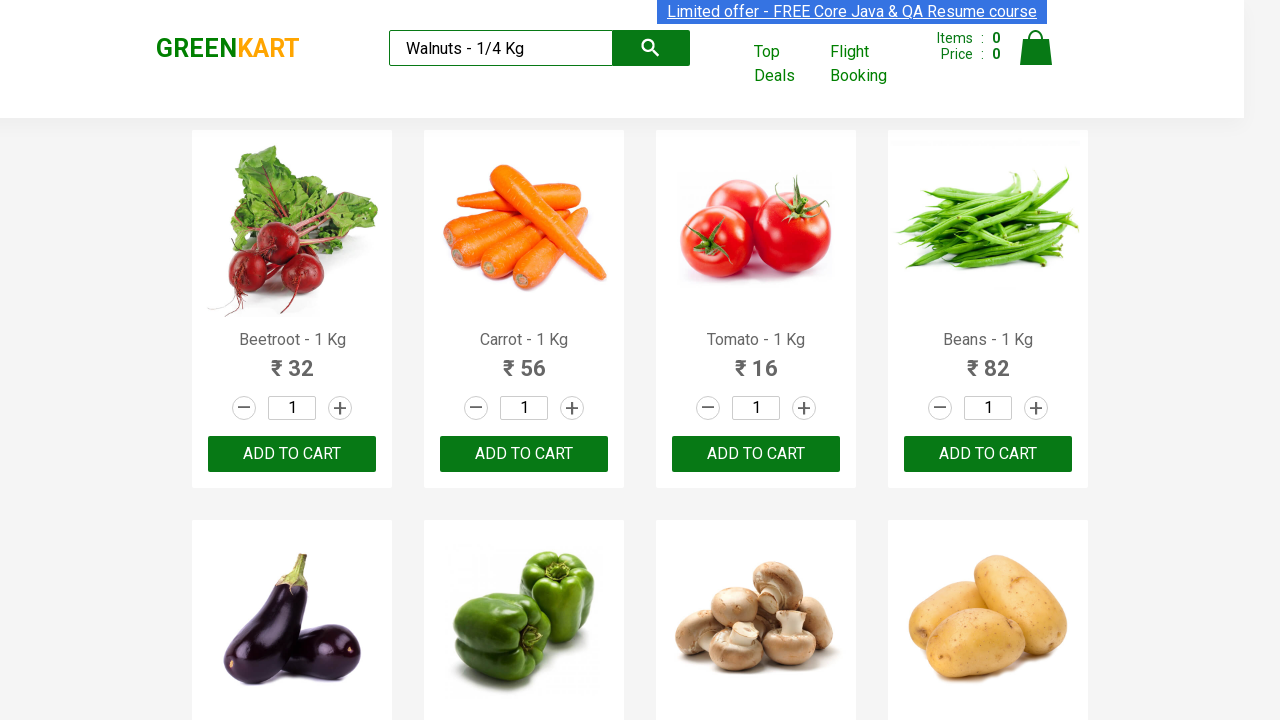

Clicked Add to Cart button for Walnuts product at (292, 454) on div.product-action button
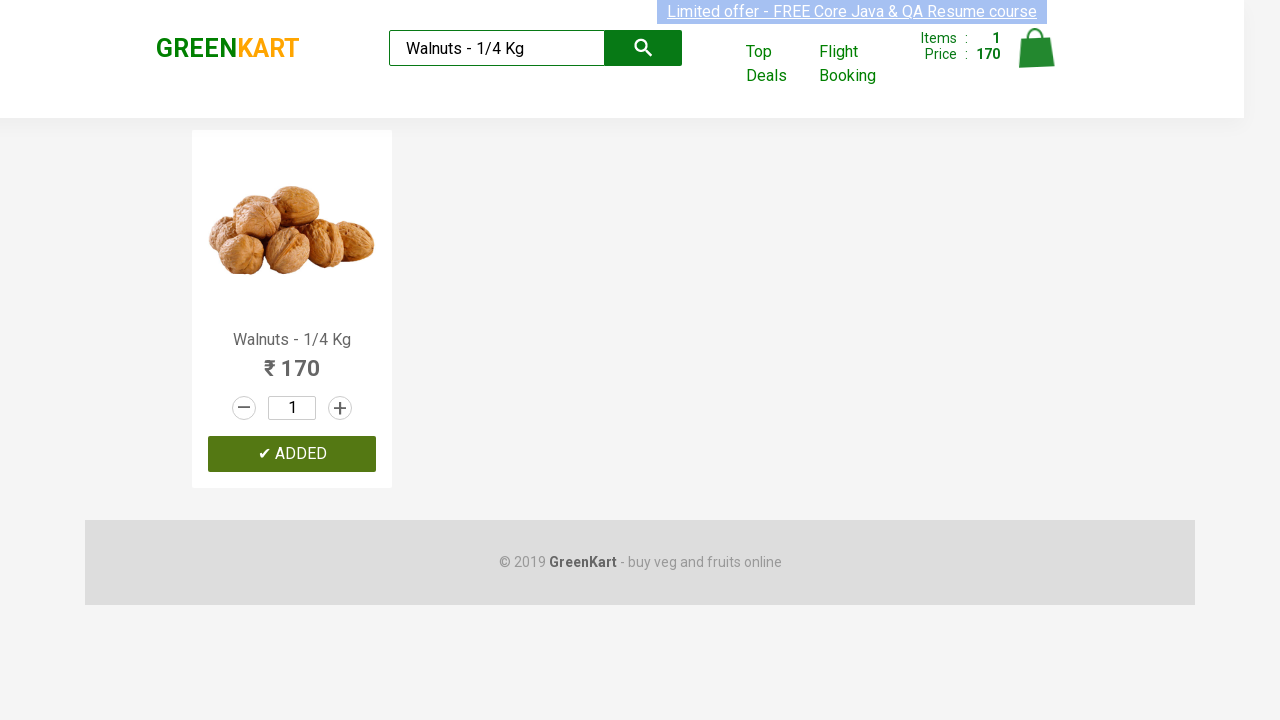

Clicked cart icon to view cart at (1036, 48) on a img[alt='Cart']
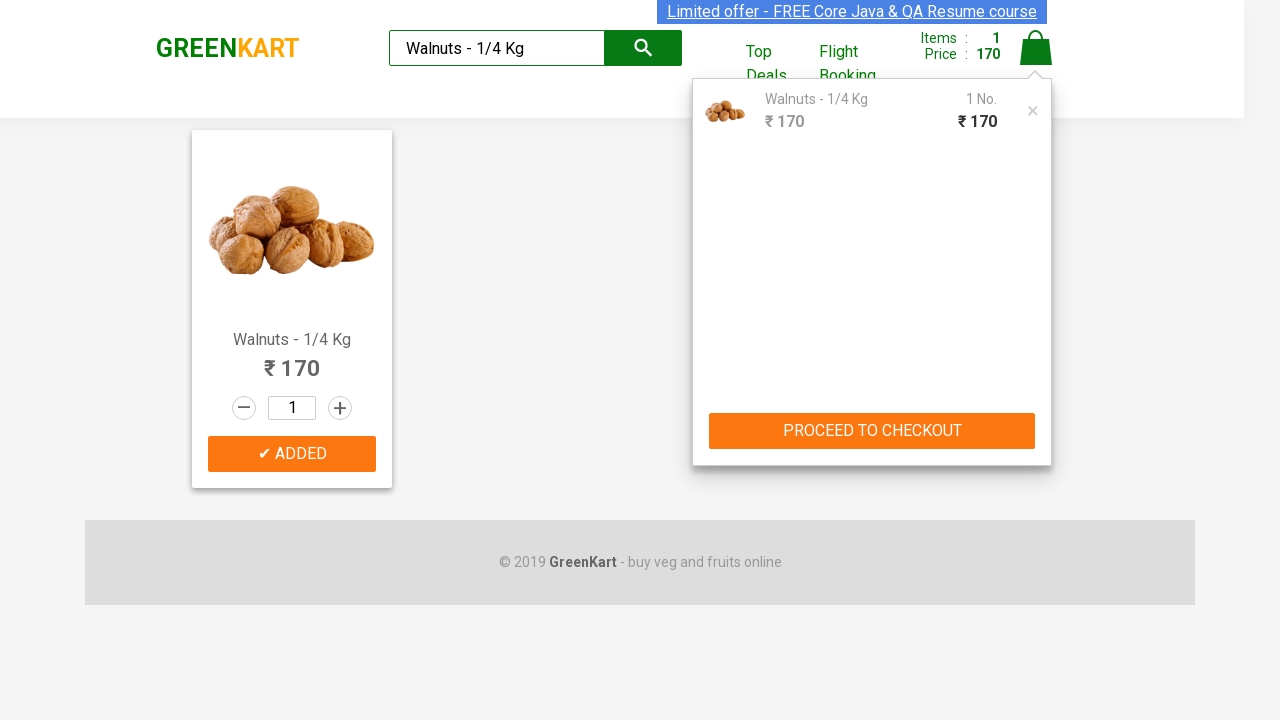

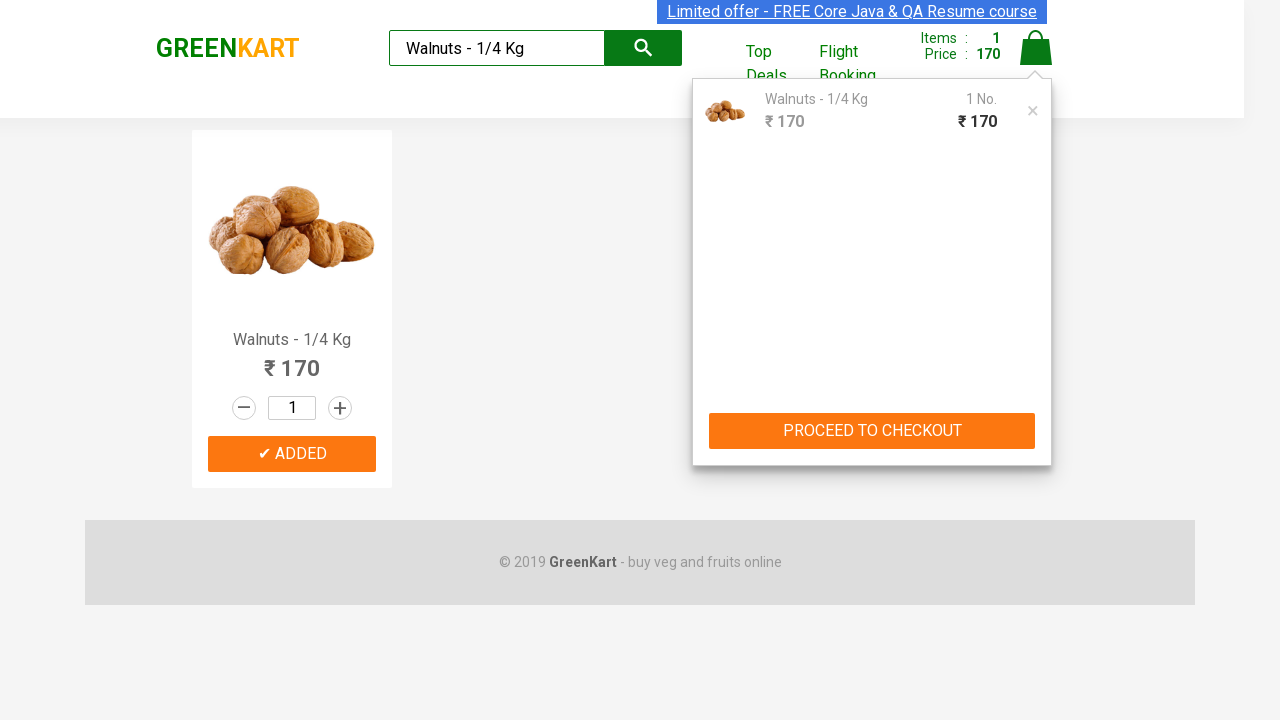